Tests registration form validation by entering mismatched email and confirm email values and verifying the error message is displayed.

Starting URL: https://alada.vn/tai-khoan/dang-ky.html

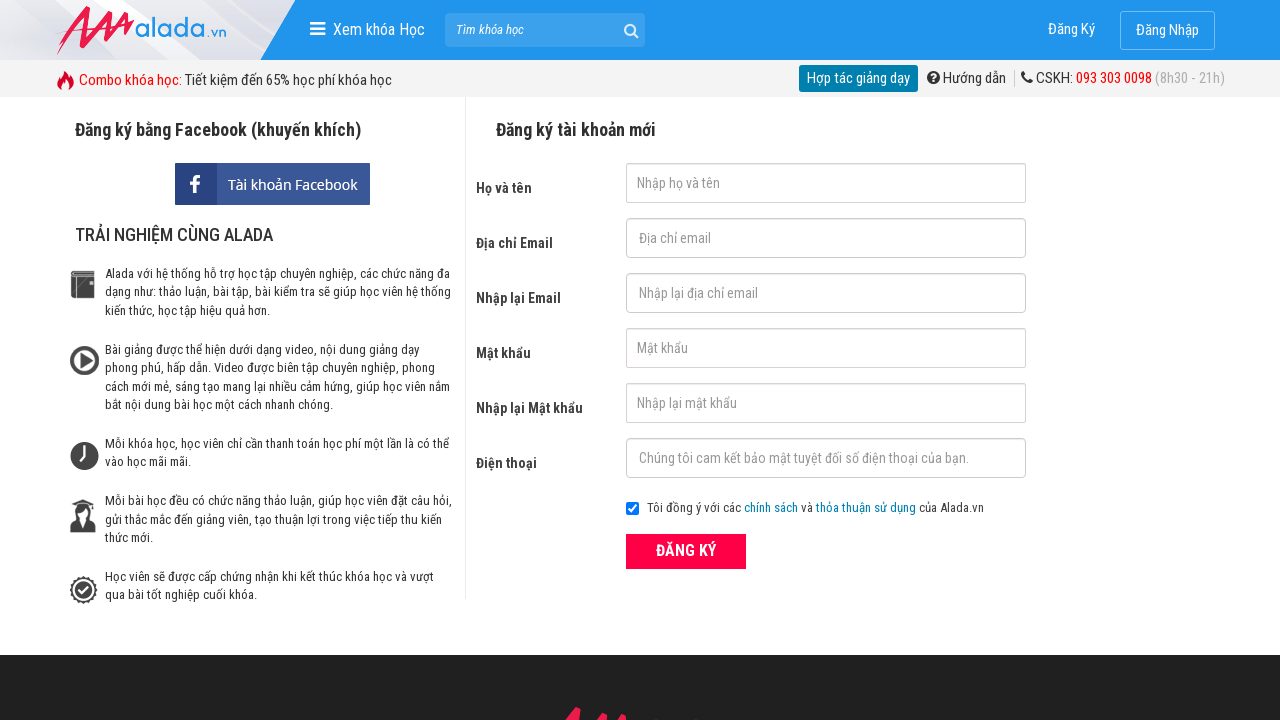

Filled full name field with 'Tran Van A' on input#txtFirstname
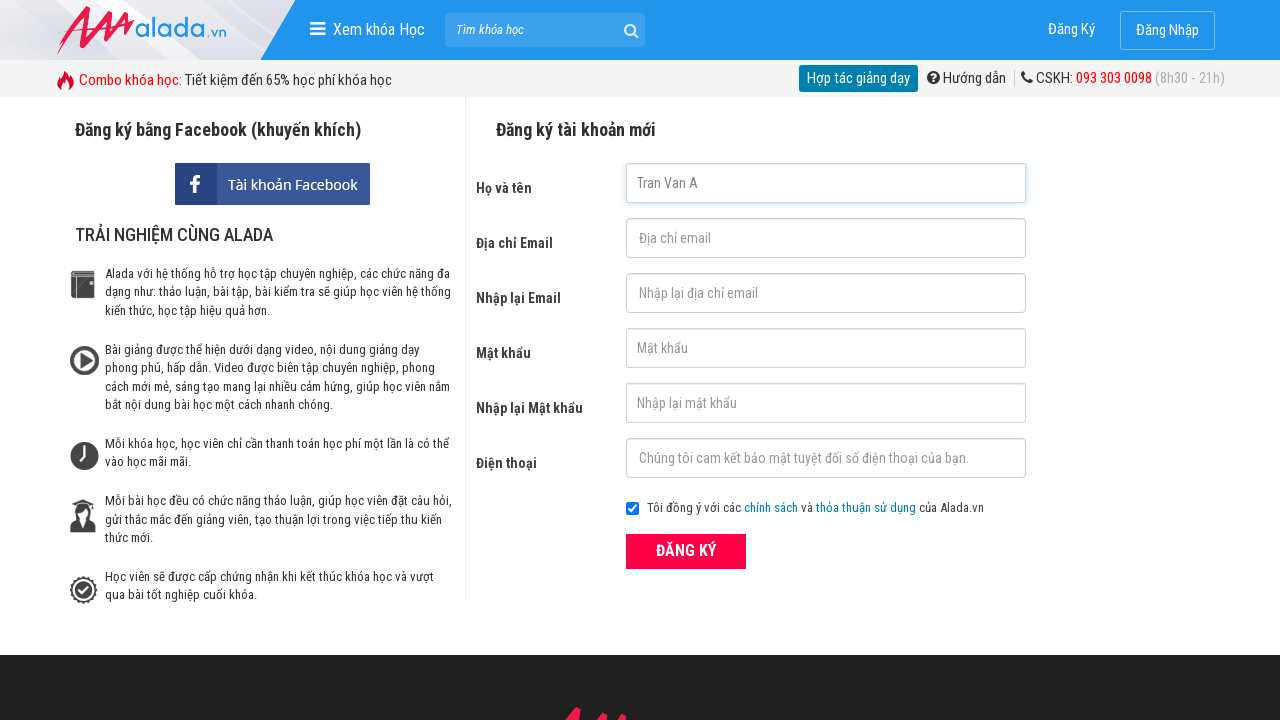

Filled email field with 'tranvana@gmail.com' on input#txtEmail
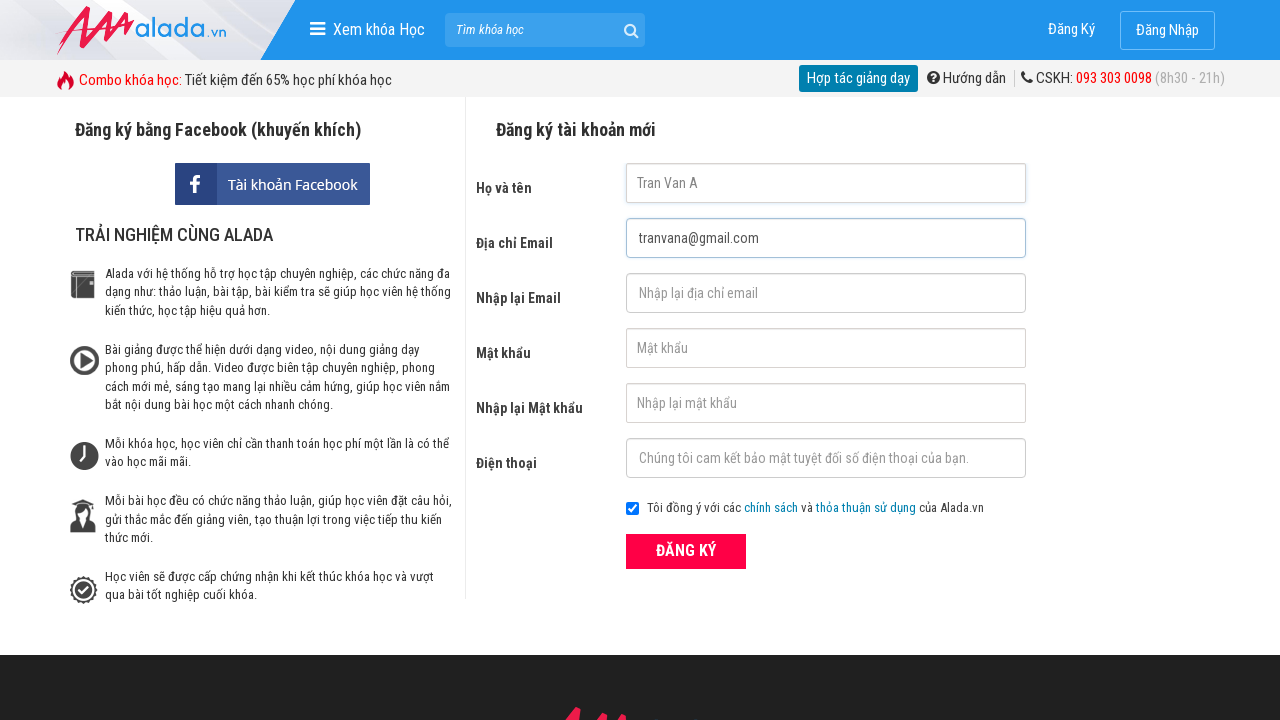

Filled confirm email field with mismatched email 'tranvanB@gmail.com' on input#txtCEmail
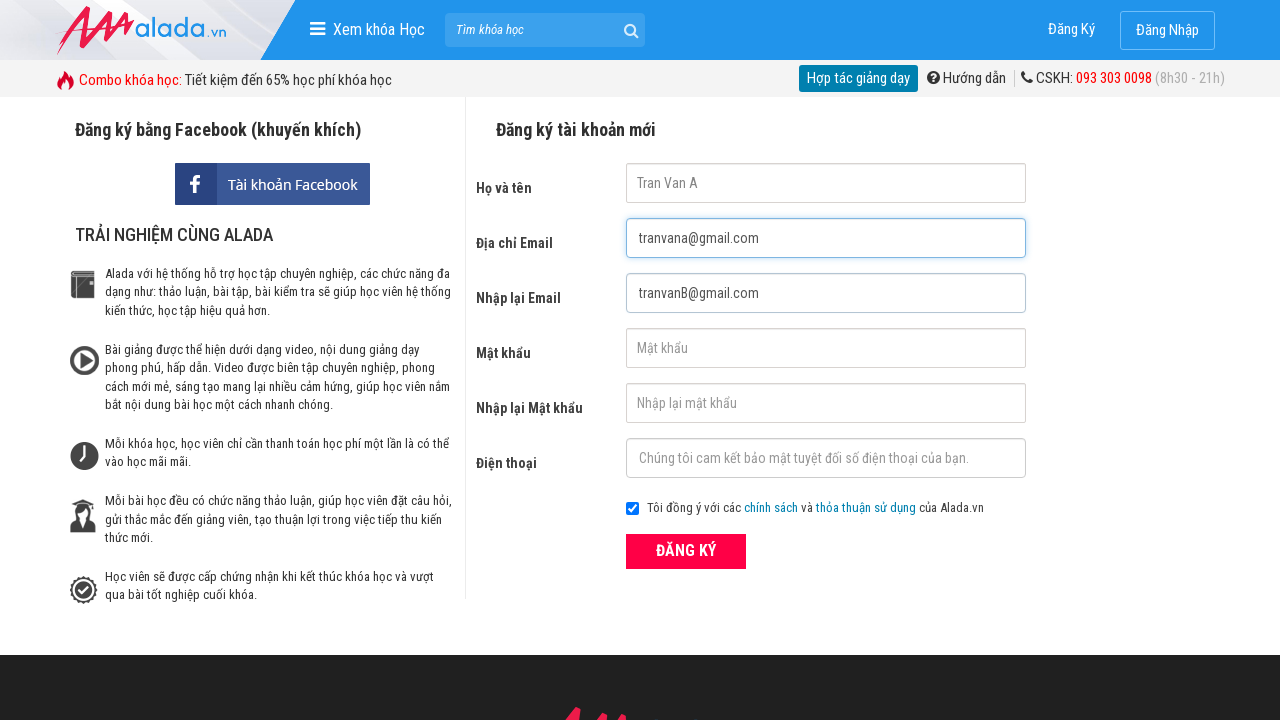

Filled password field with 'TVA1232' on input#txtPassword
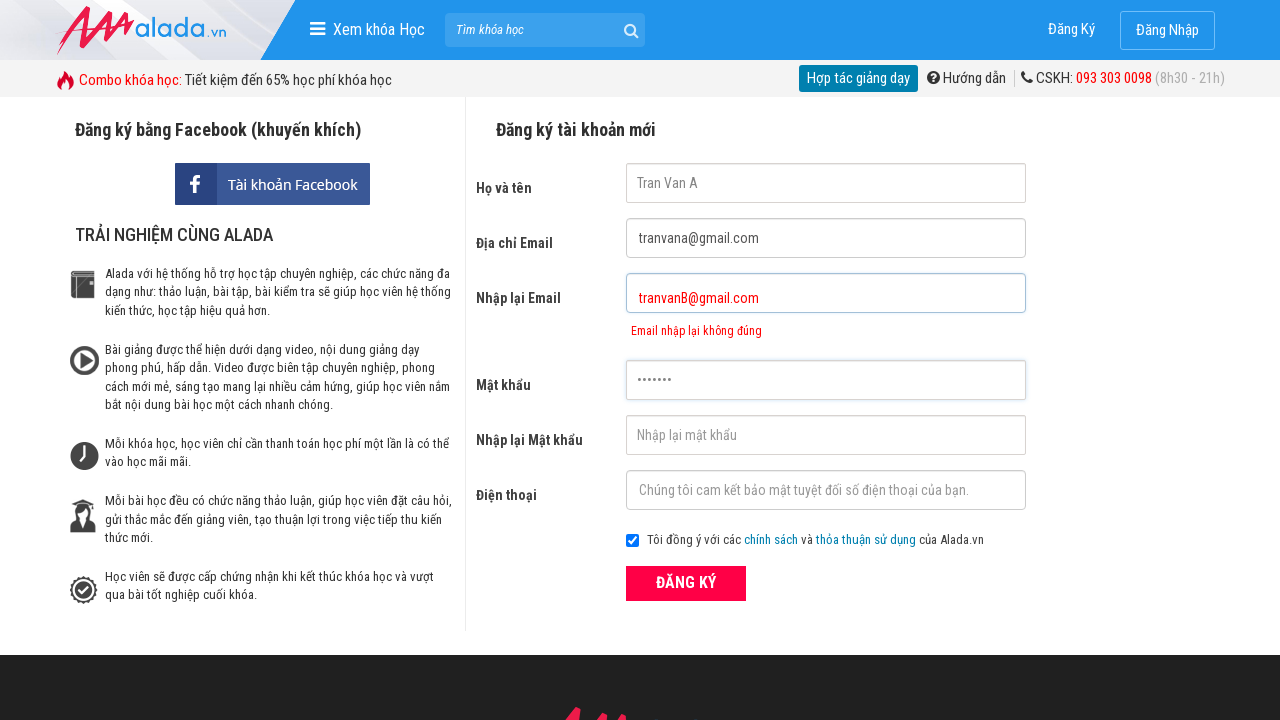

Filled confirm password field with 'TVA1232' on input#txtCPassword
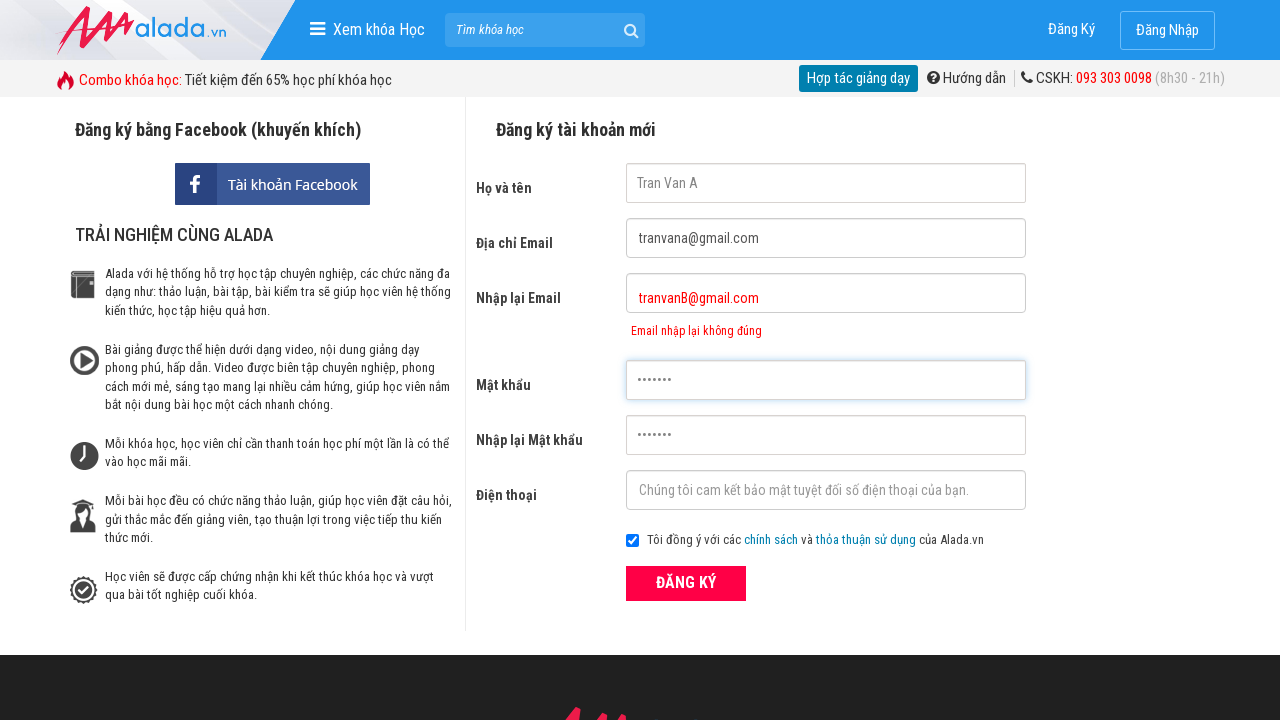

Filled phone field with '0933283910' on input#txtPhone
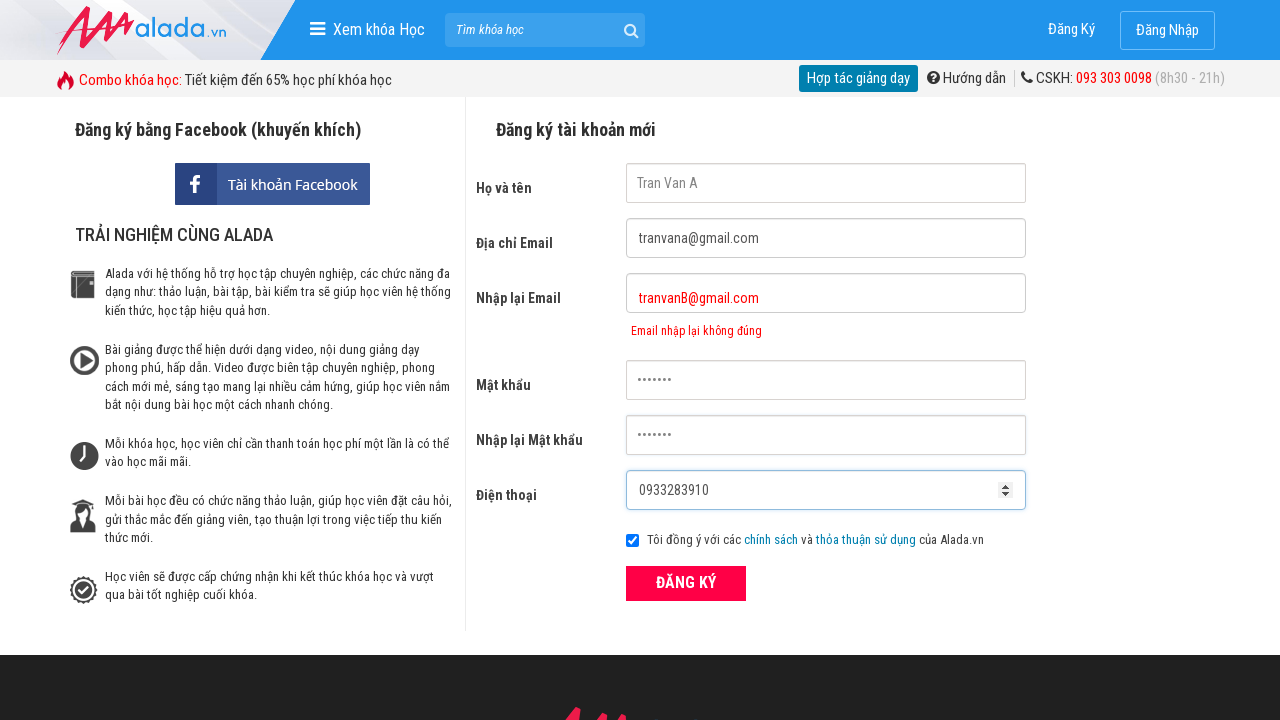

Clicked register button to submit form at (686, 583) on button[type='submit']
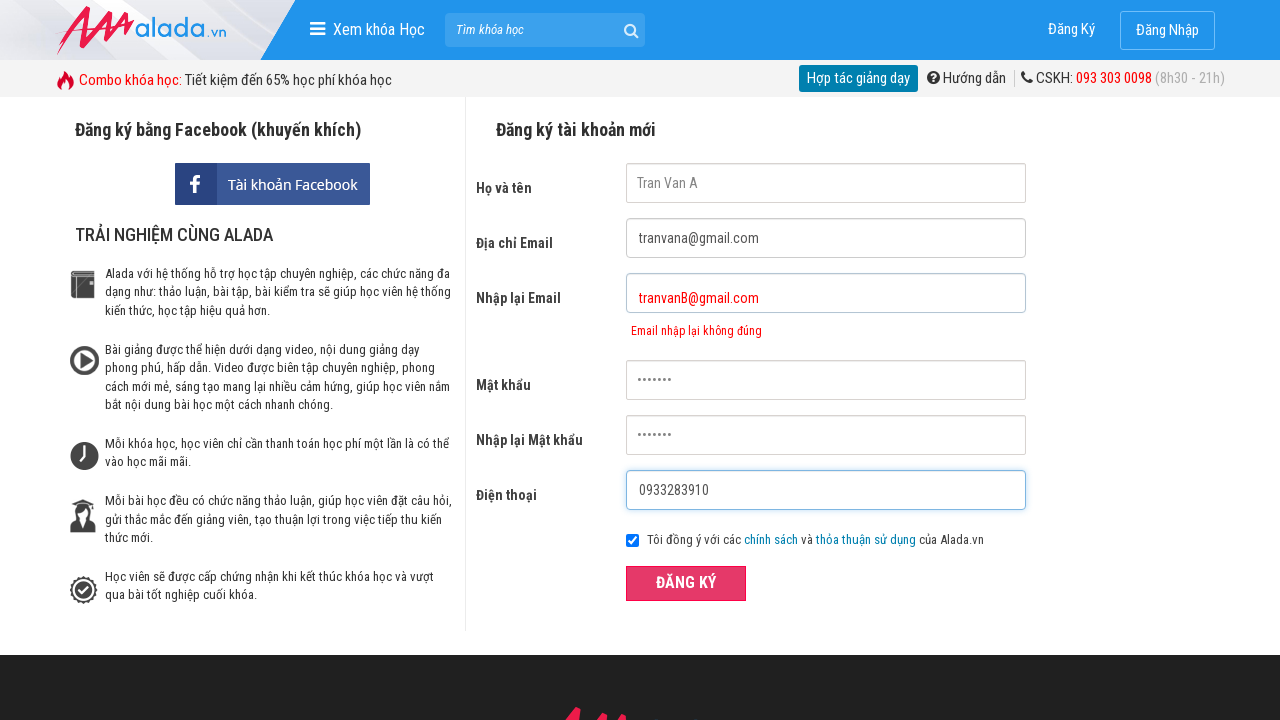

Confirm email error message appeared validating mismatched emails
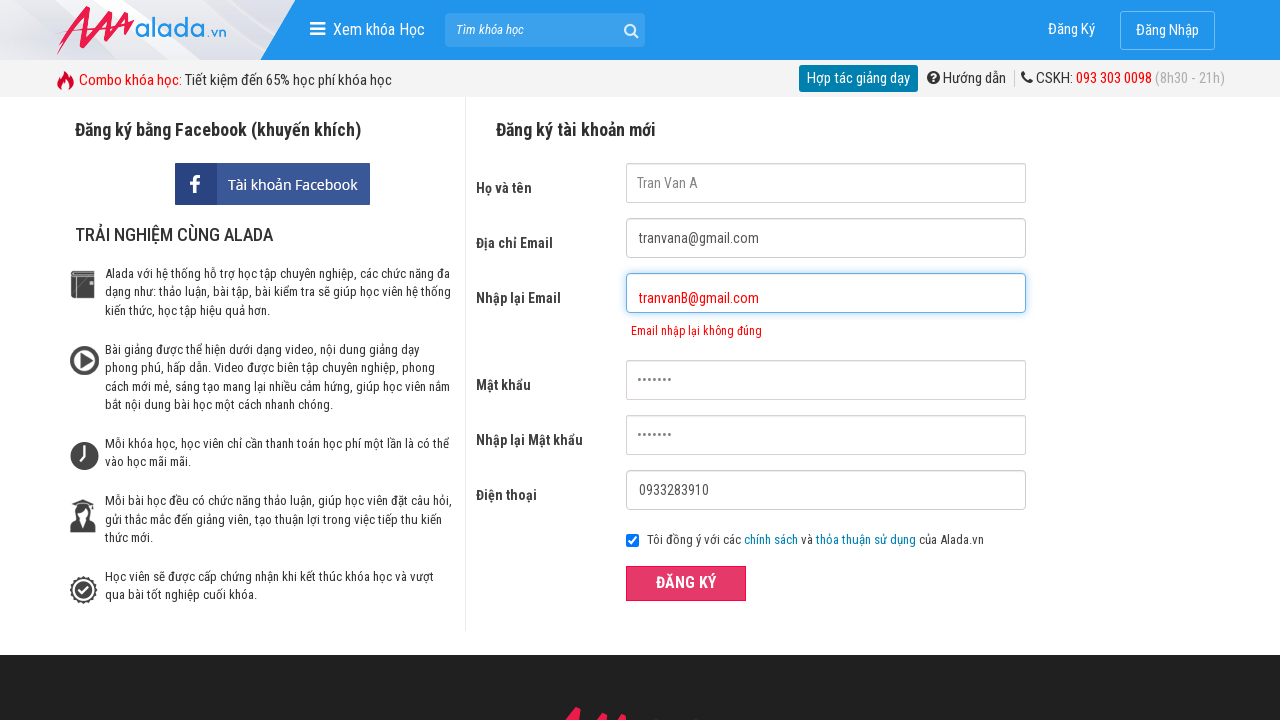

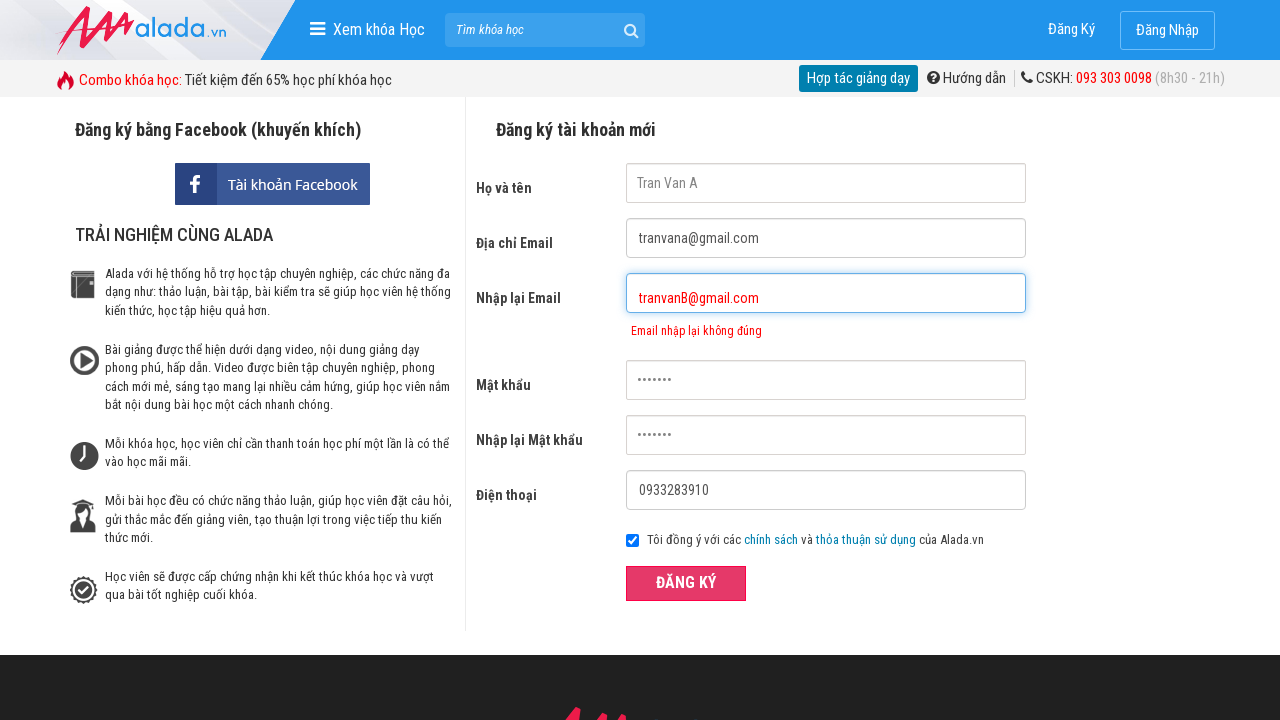